Tests a dropdown select menu by choosing different options (4, 3, 2, 1) and verifying that the correct message is displayed after each selection.

Starting URL: https://eviltester.github.io/supportclasses/#_1000

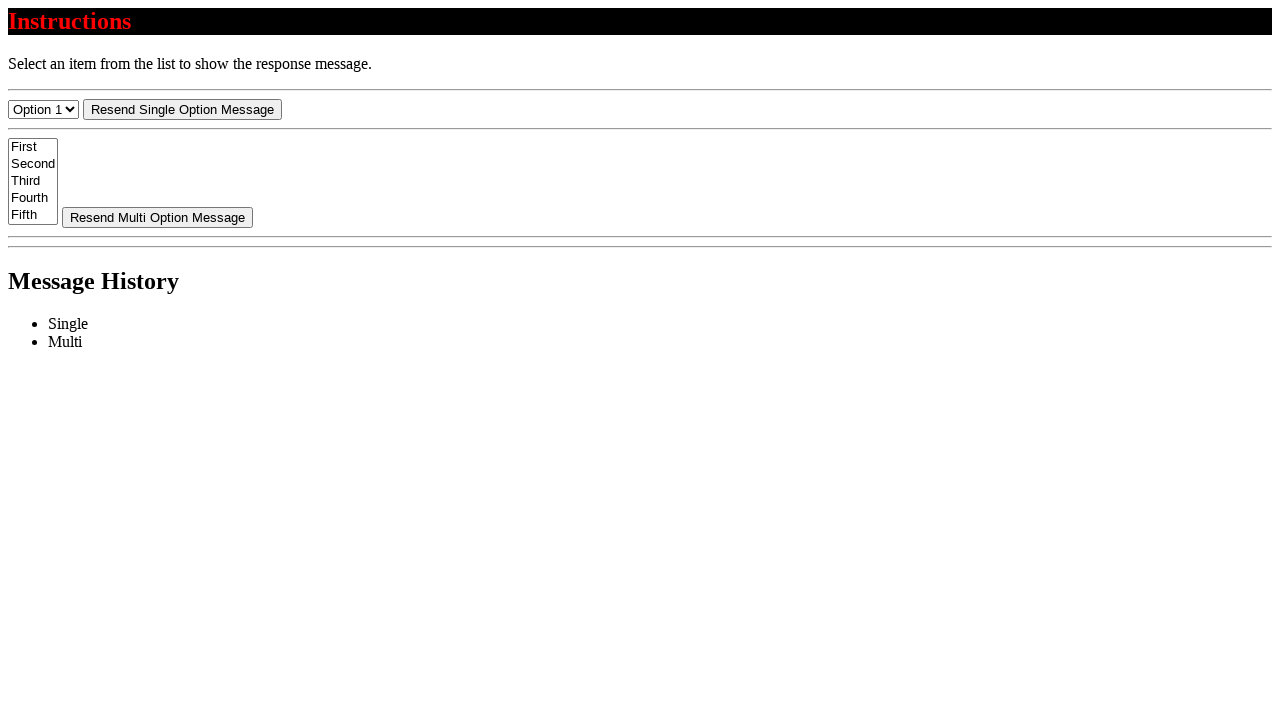

Selected option 4 (index 3) from dropdown menu on #select-menu
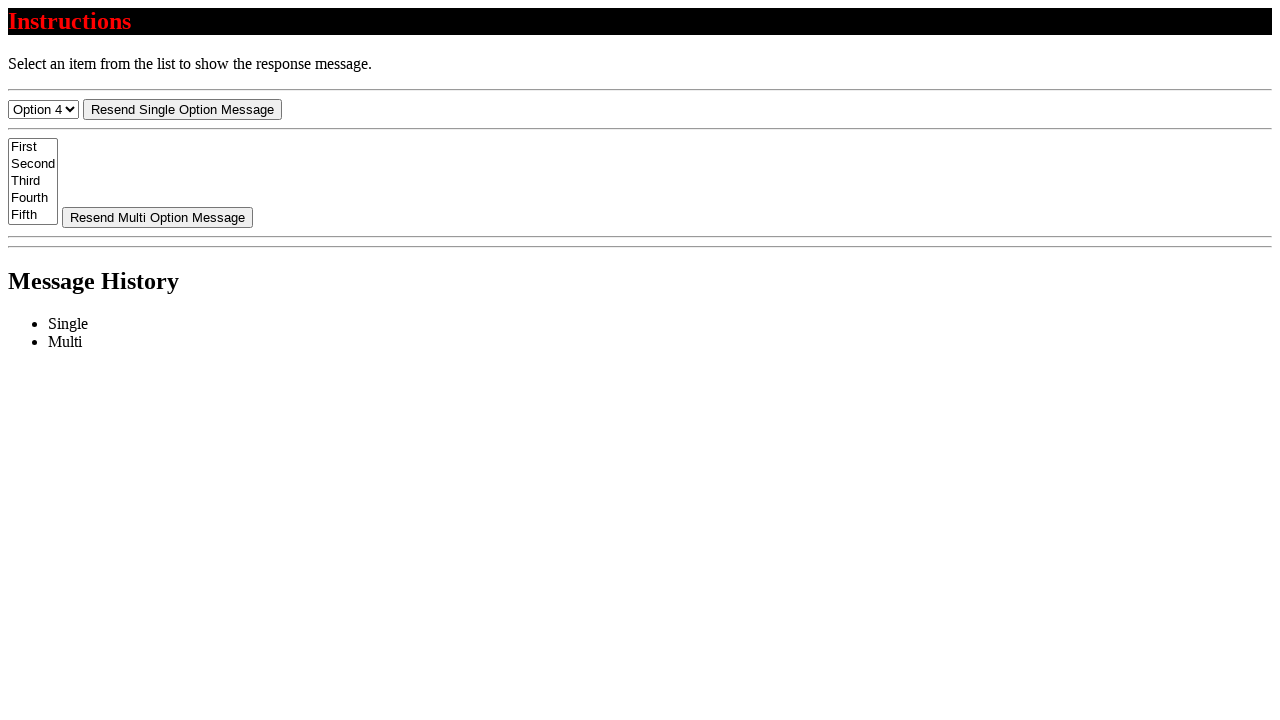

Message element appeared in single-list
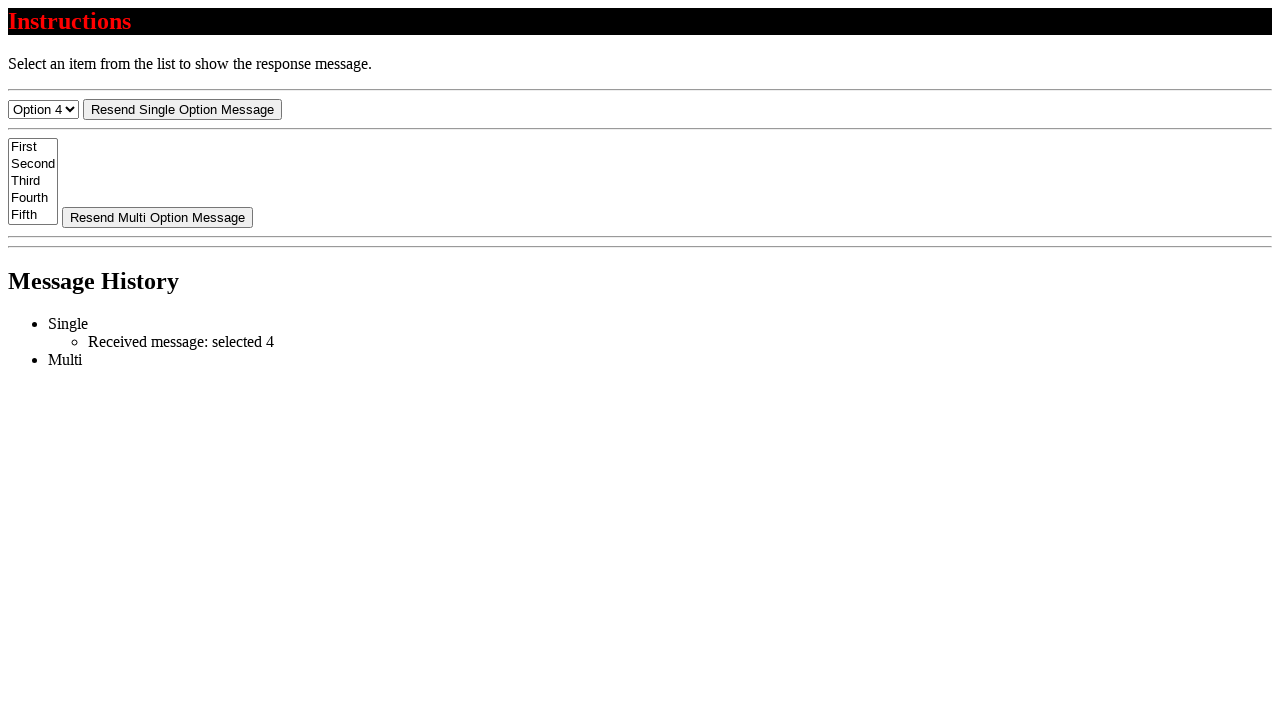

Message display element became available
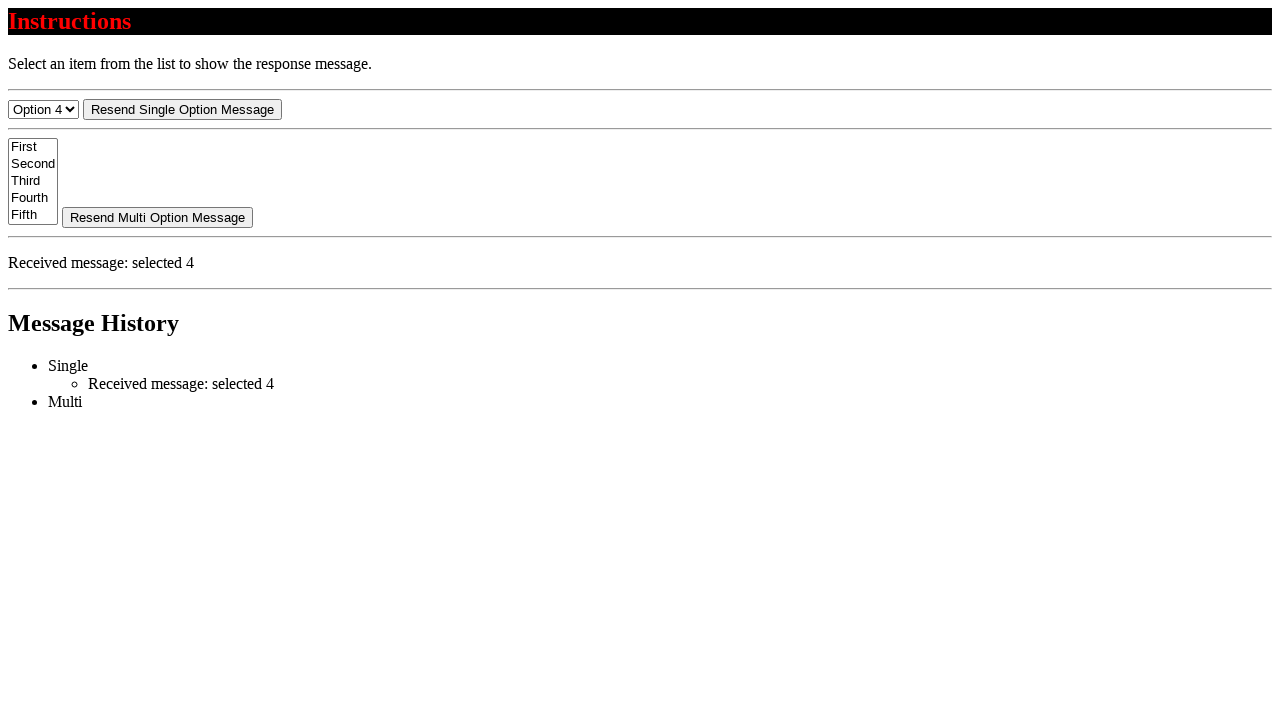

Message element became visible
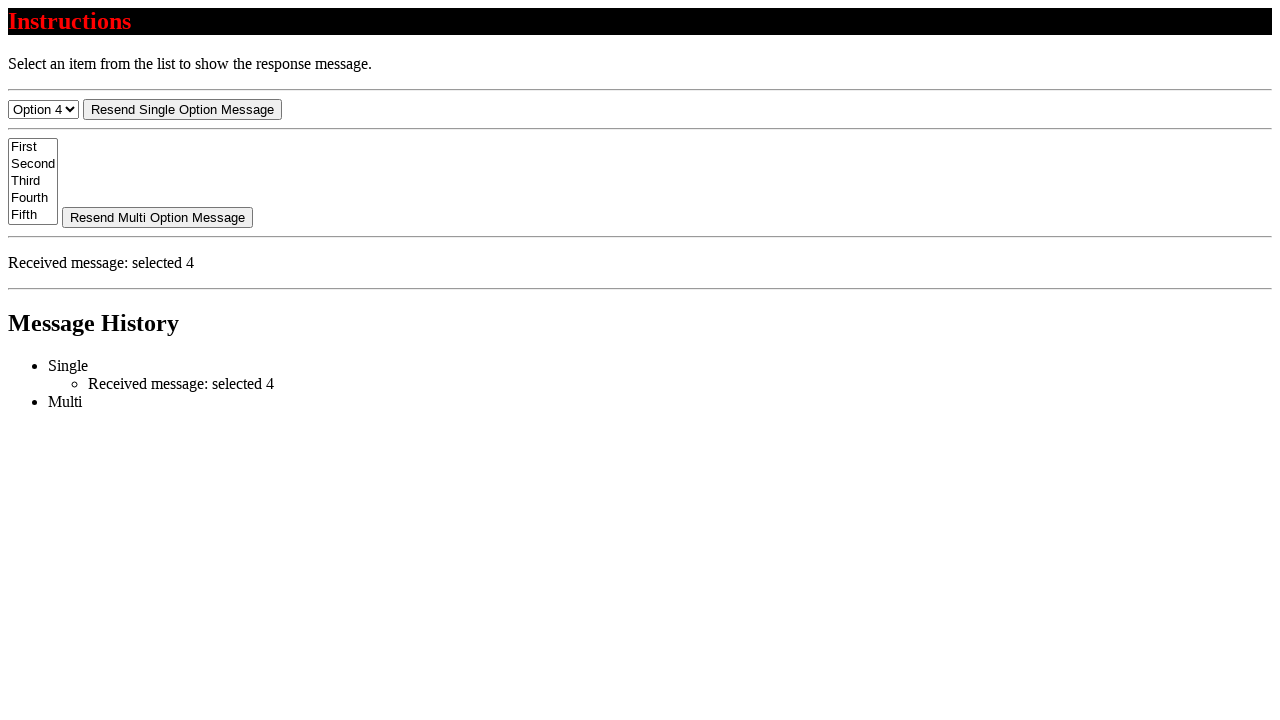

Selected option 3 (index 2) from dropdown menu on #select-menu
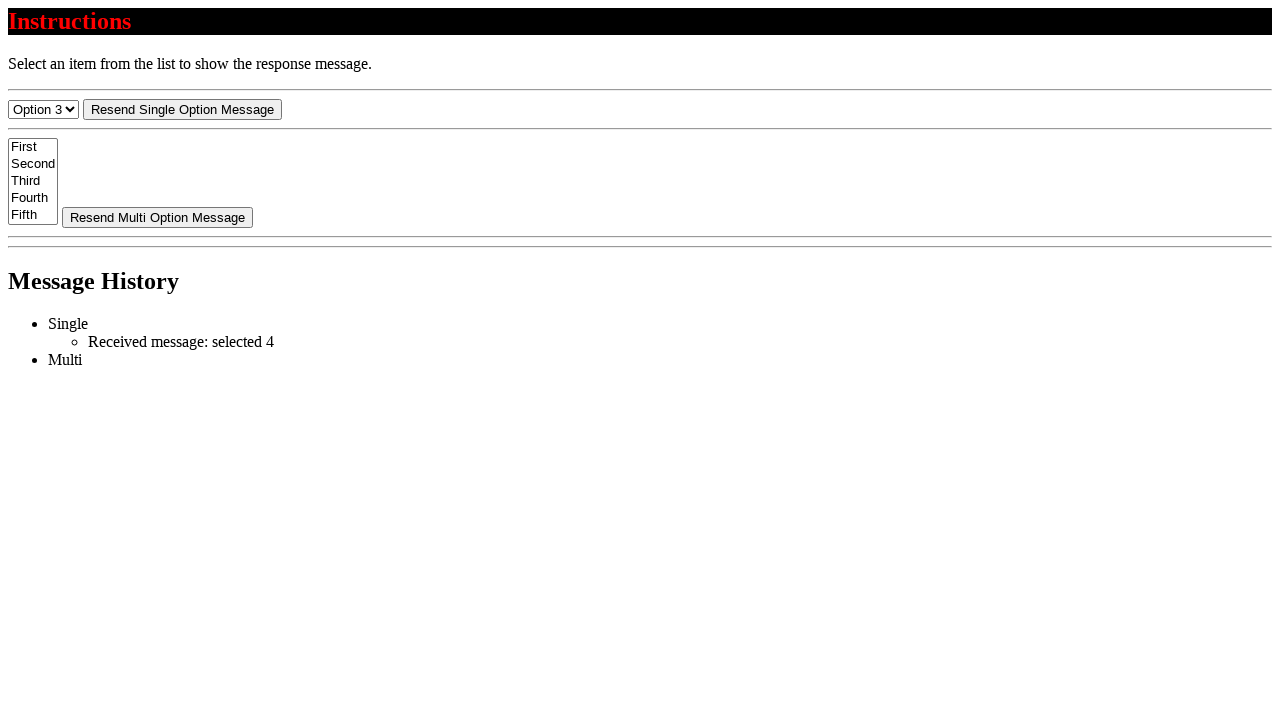

Message updated after selecting option 3
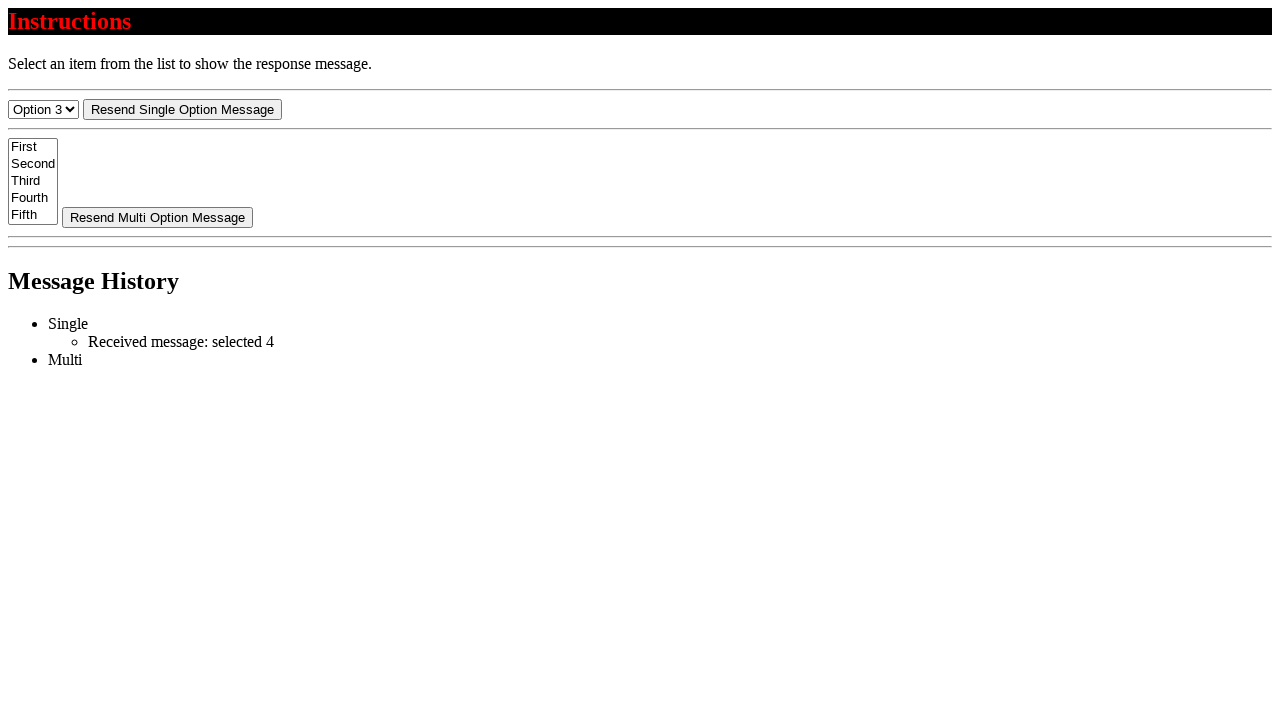

Selected option 2 (index 1) from dropdown menu on #select-menu
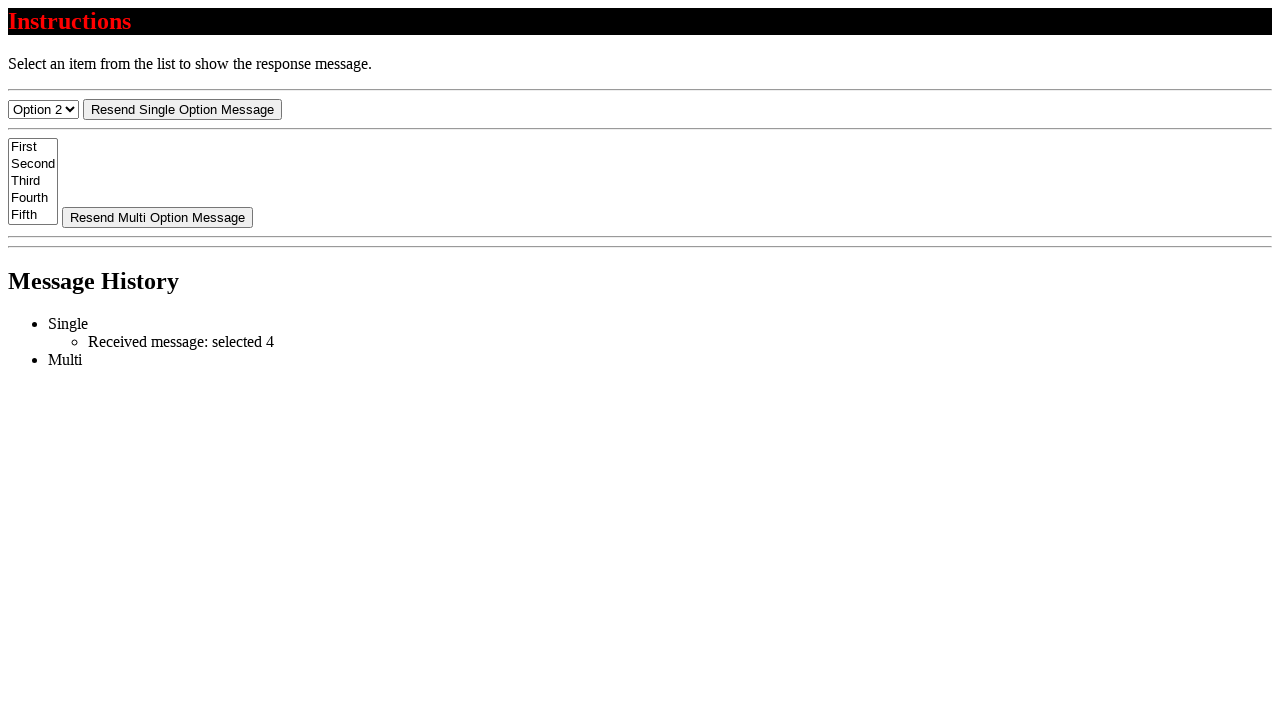

Message updated after selecting option 2
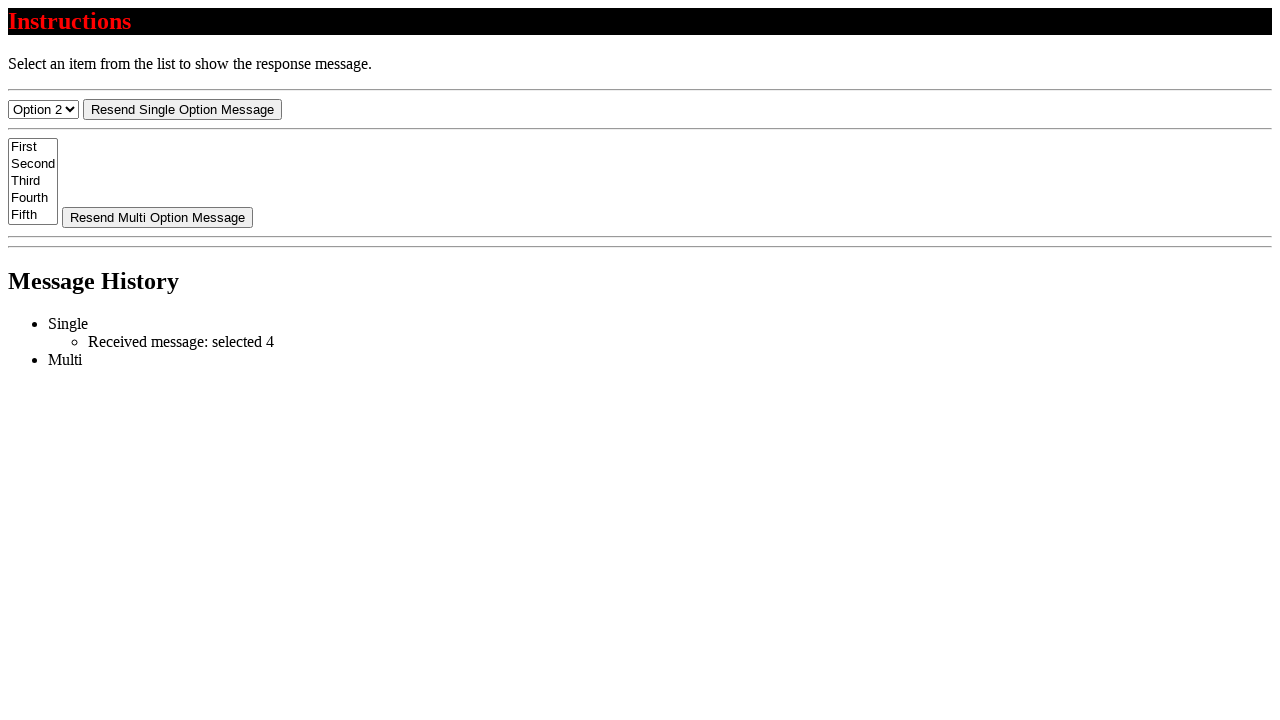

Selected option 1 (index 0) from dropdown menu on #select-menu
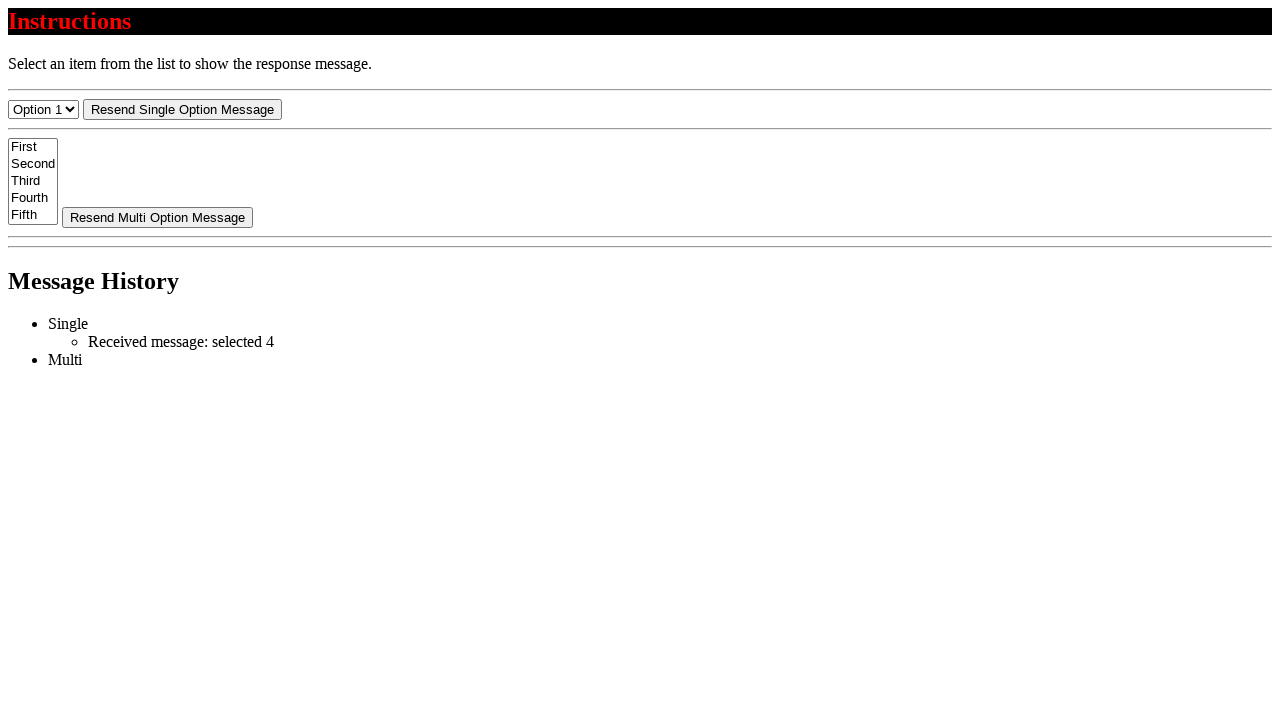

Message updated after selecting option 1
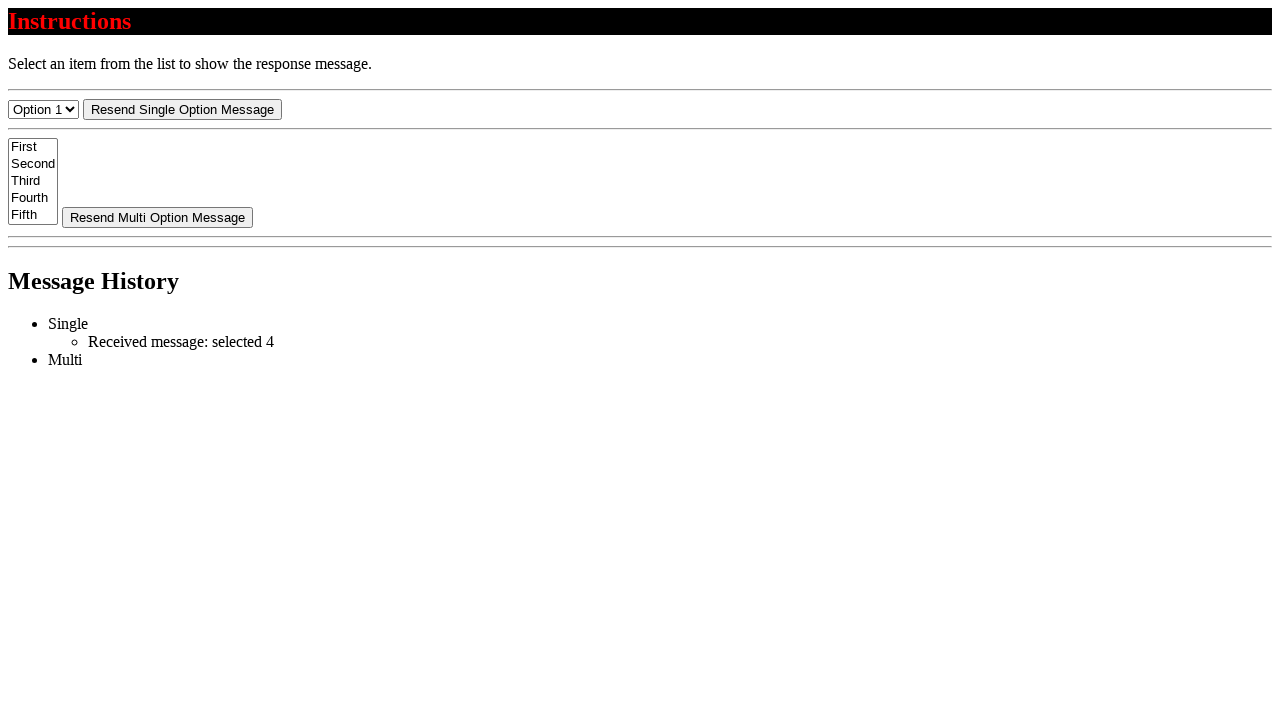

Verified that message contains 'Received message:' text
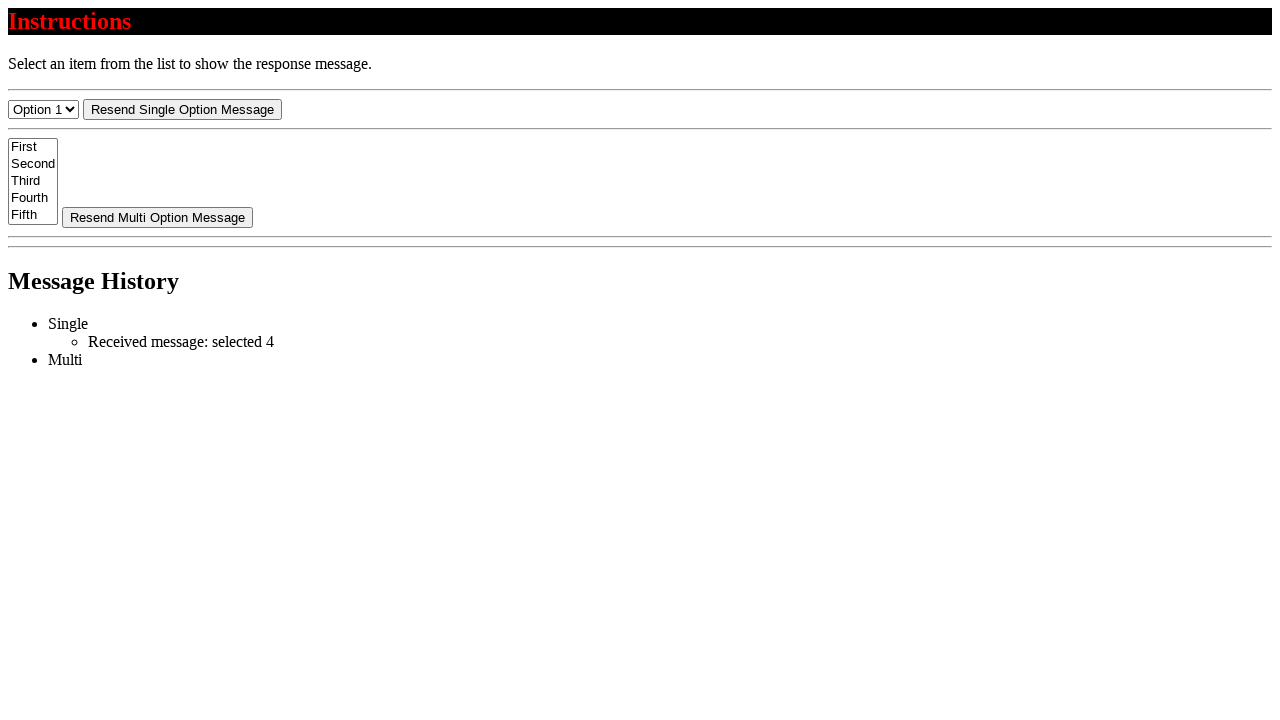

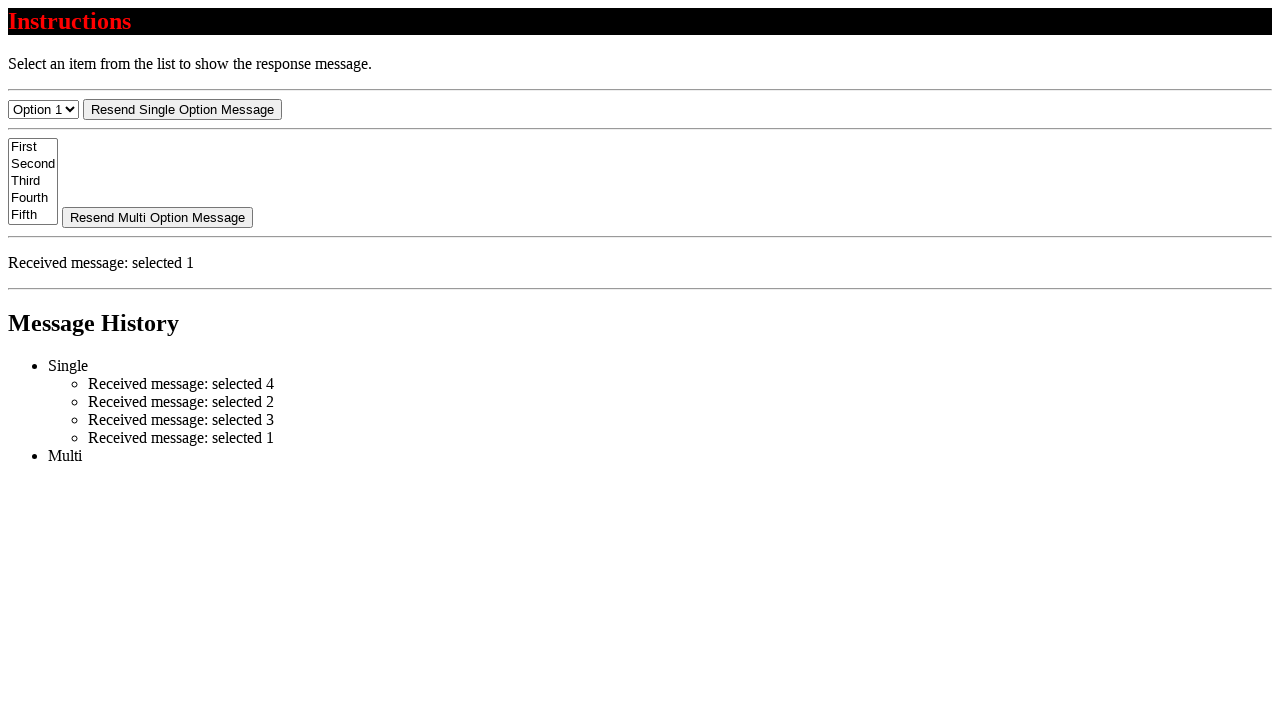